Tests the Playwright documentation website by verifying the page title contains "Playwright" and clicking the "Get started" link to verify the Installation heading is visible

Starting URL: https://playwright.dev/

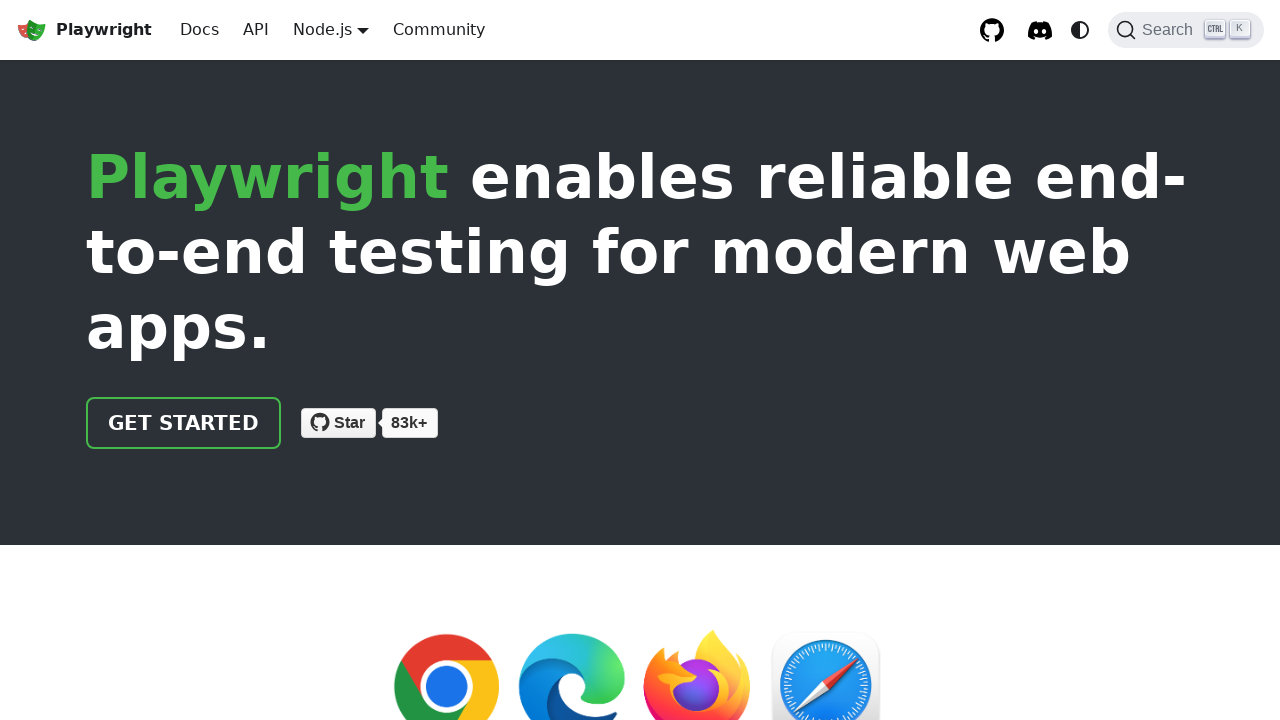

Verified page title contains 'Playwright'
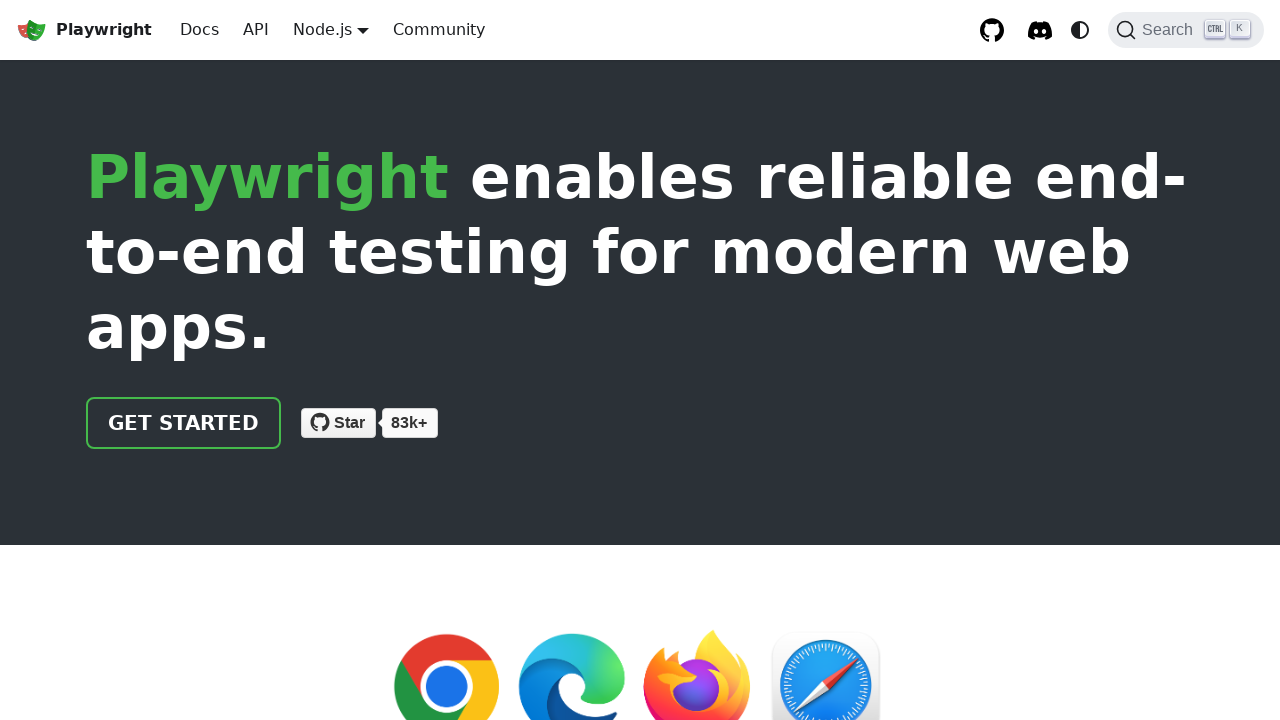

Clicked 'Get started' link at (184, 423) on internal:role=link[name="Get started"i]
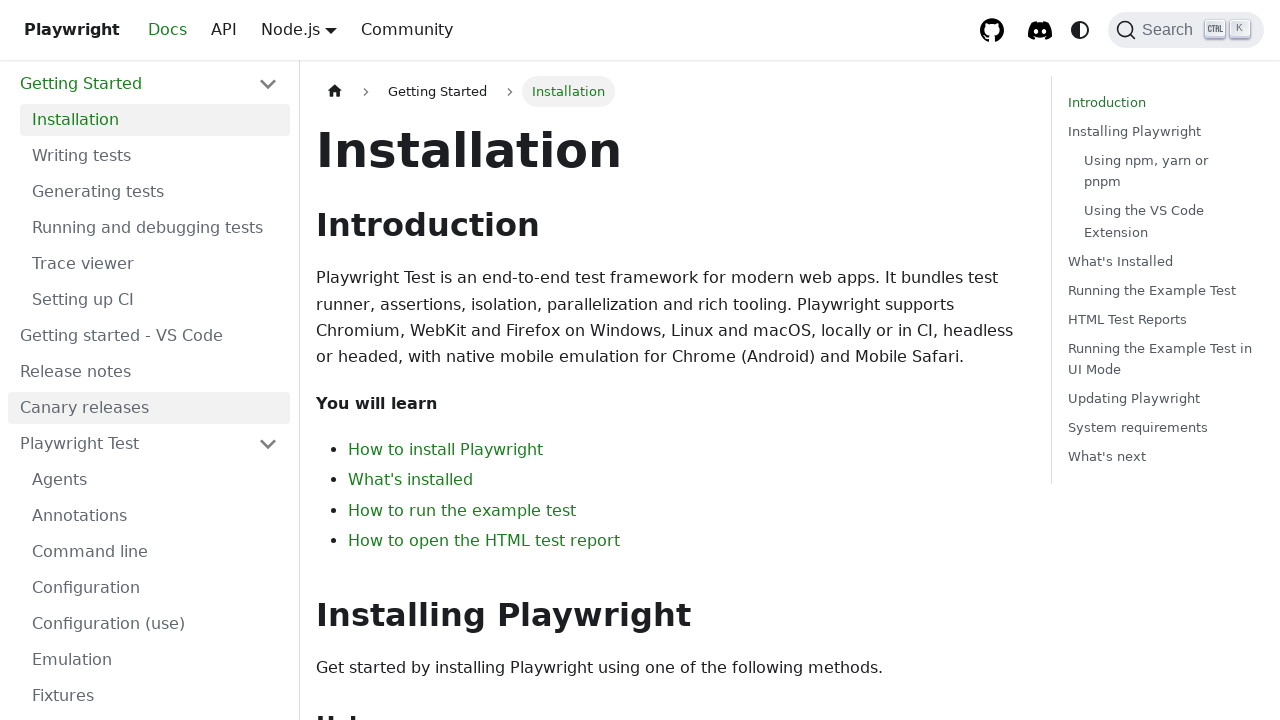

Verified 'Installation' heading is visible
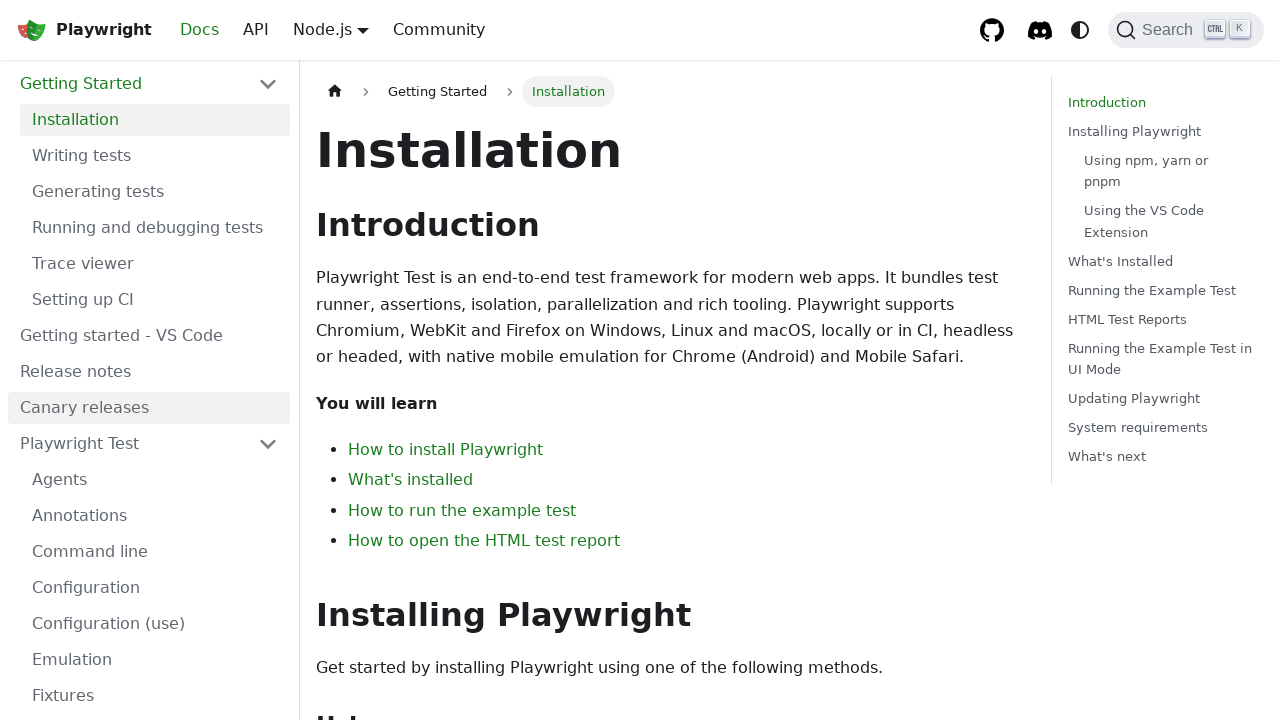

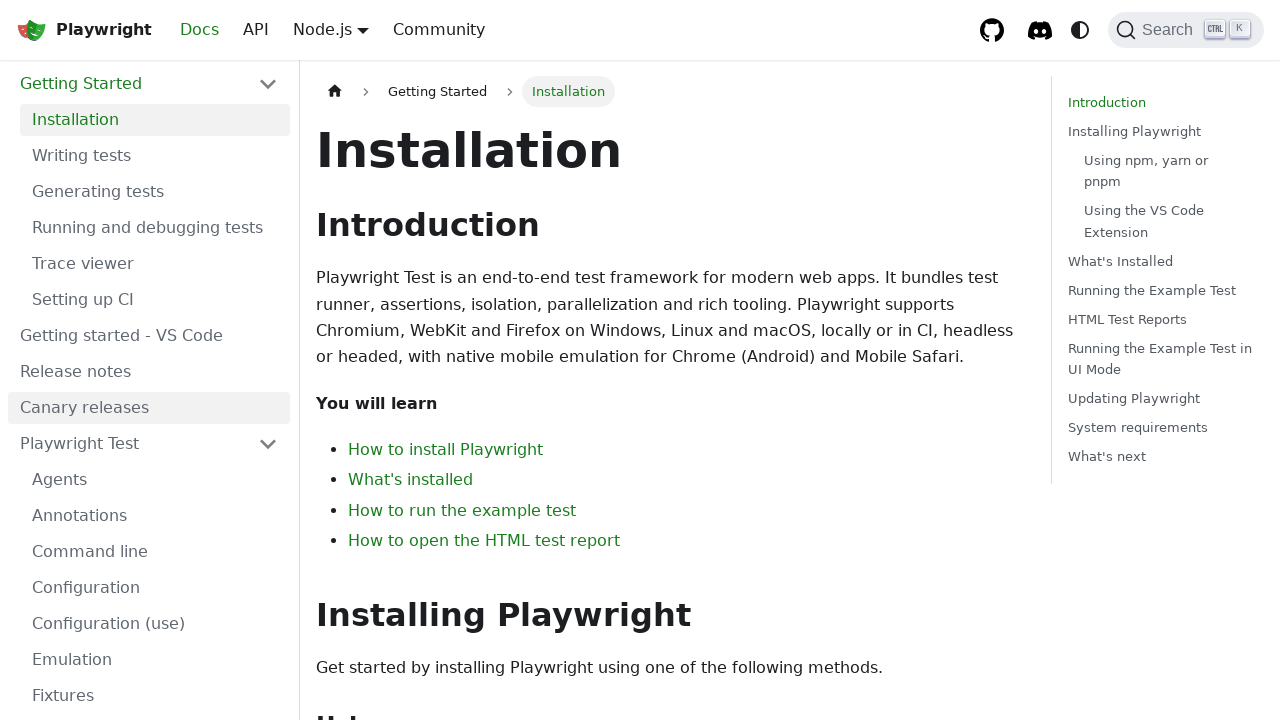